Tests browser back button navigation between filter views

Starting URL: https://demo.playwright.dev/todomvc

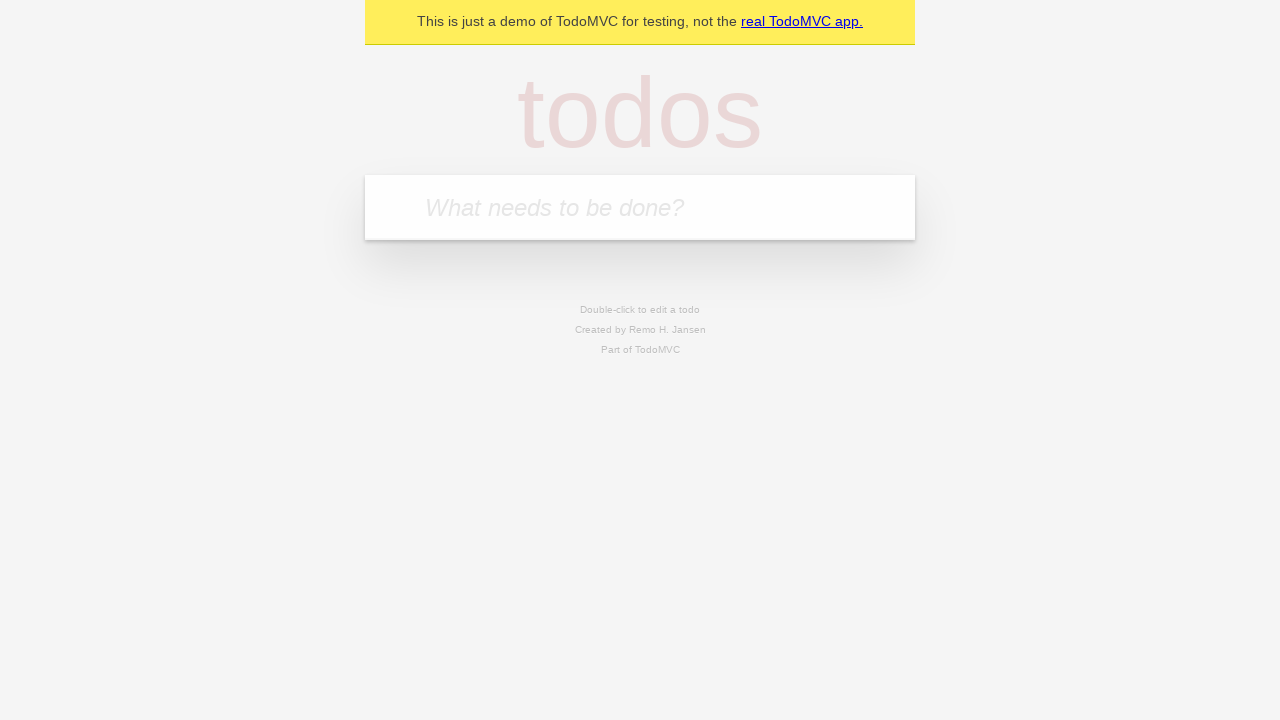

Filled todo input with 'buy some cheese' on internal:attr=[placeholder="What needs to be done?"i]
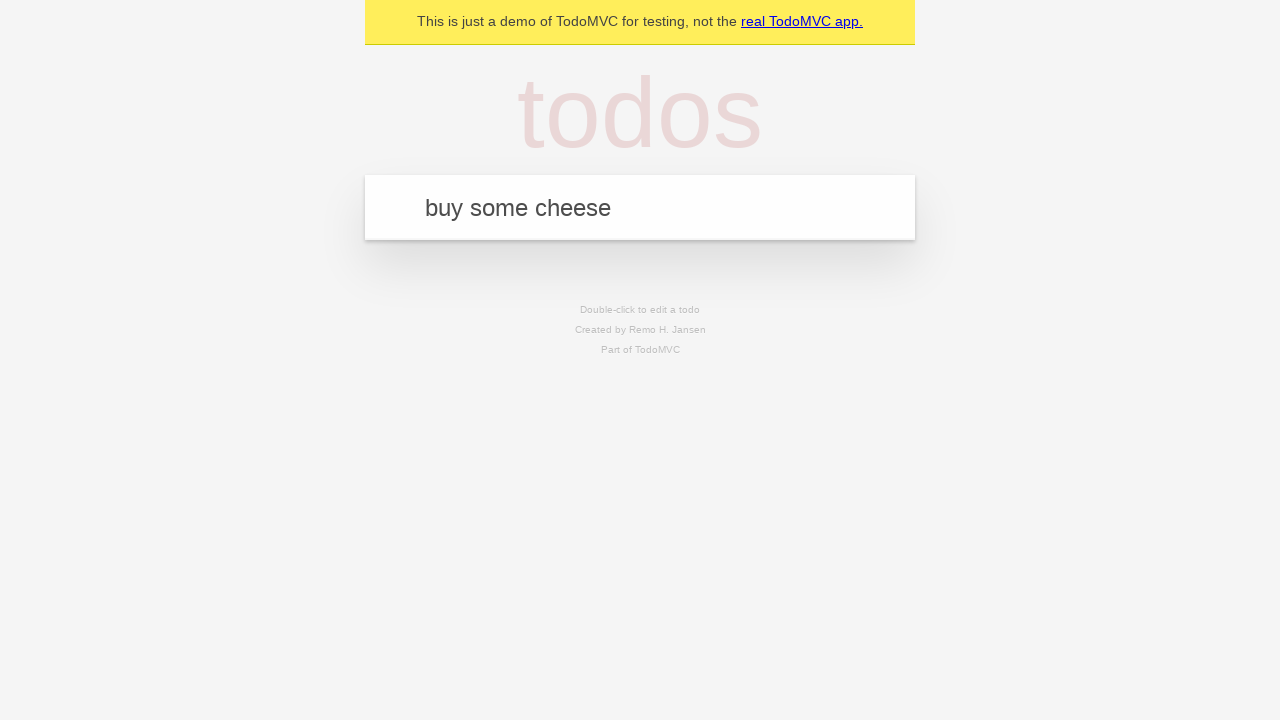

Pressed Enter to add first todo on internal:attr=[placeholder="What needs to be done?"i]
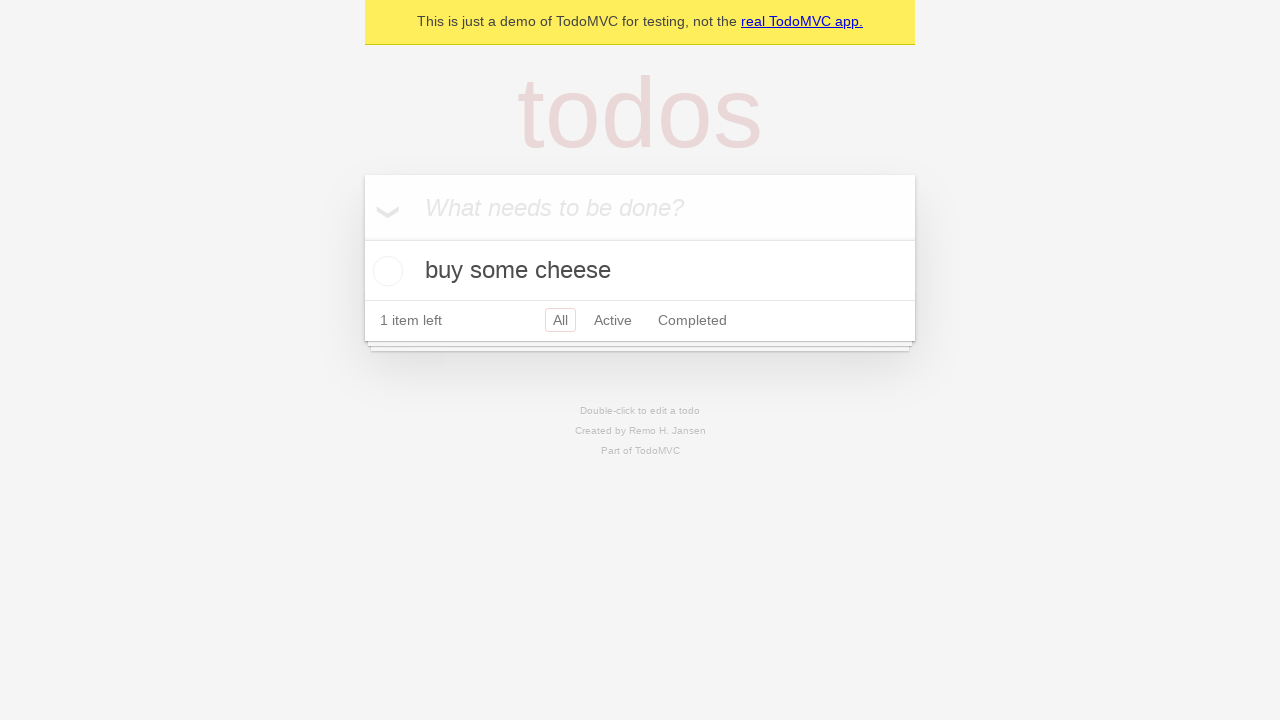

Filled todo input with 'feed the cat' on internal:attr=[placeholder="What needs to be done?"i]
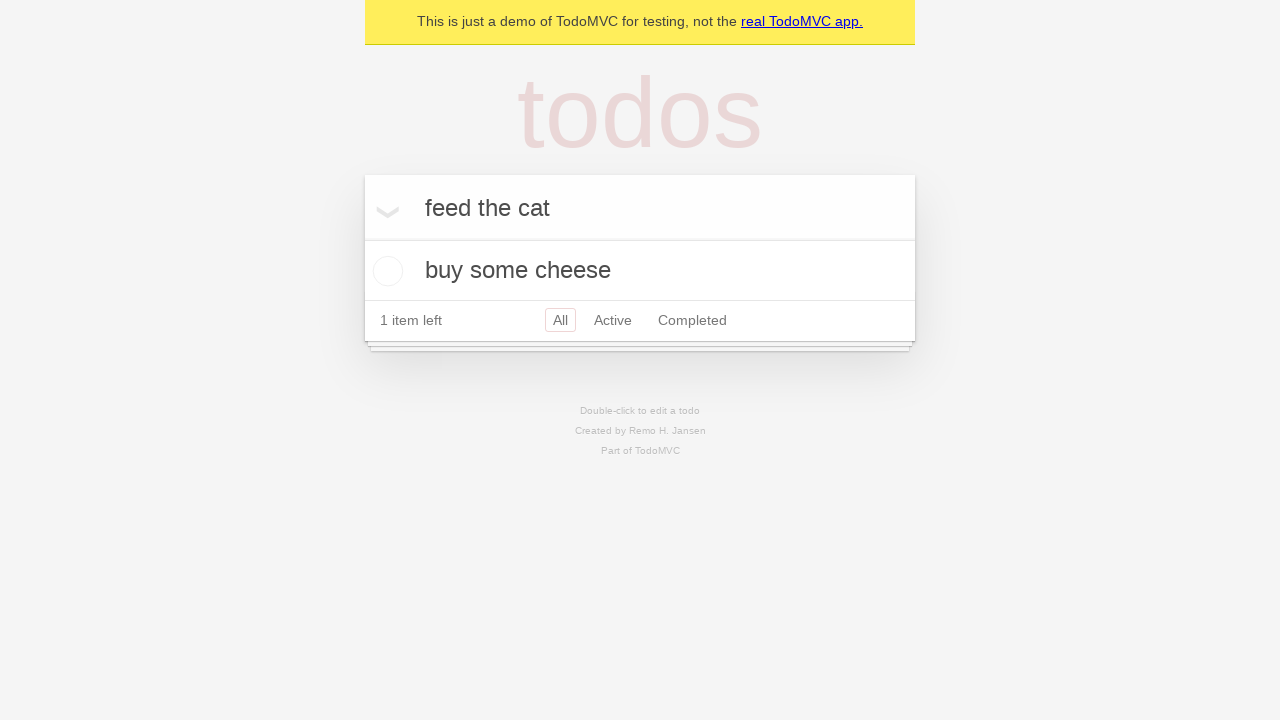

Pressed Enter to add second todo on internal:attr=[placeholder="What needs to be done?"i]
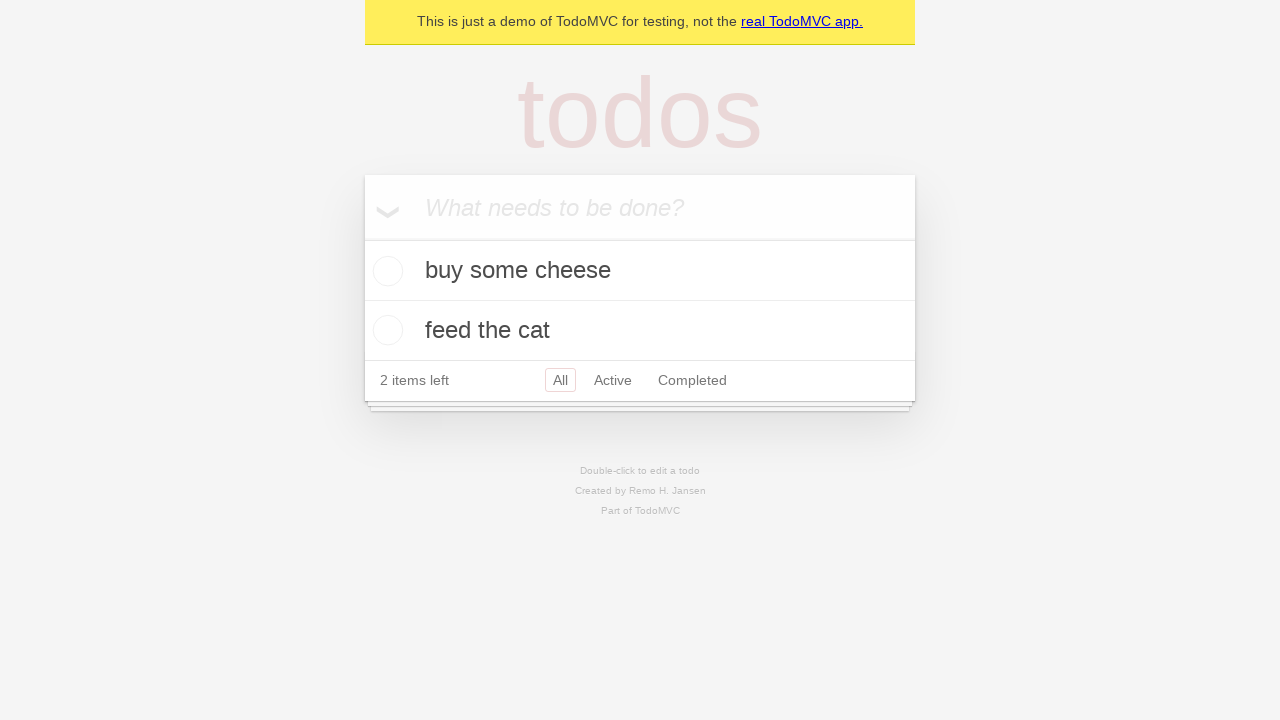

Filled todo input with 'book a doctors appointment' on internal:attr=[placeholder="What needs to be done?"i]
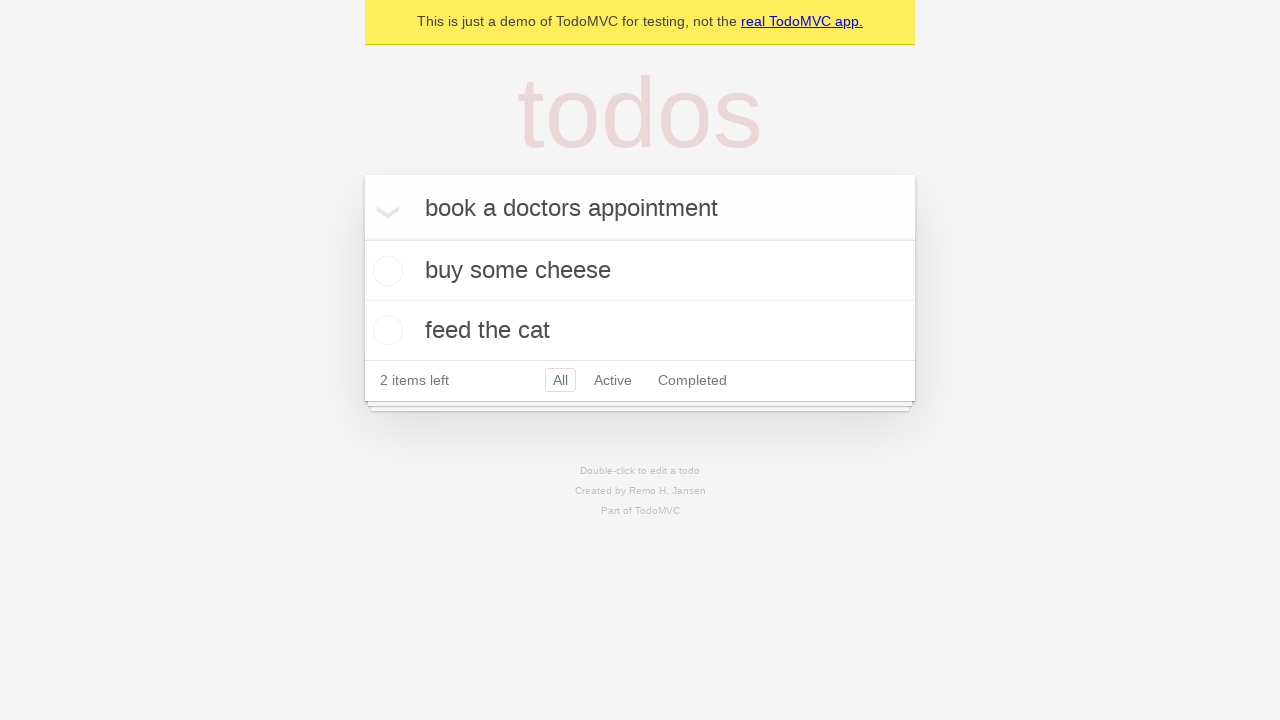

Pressed Enter to add third todo on internal:attr=[placeholder="What needs to be done?"i]
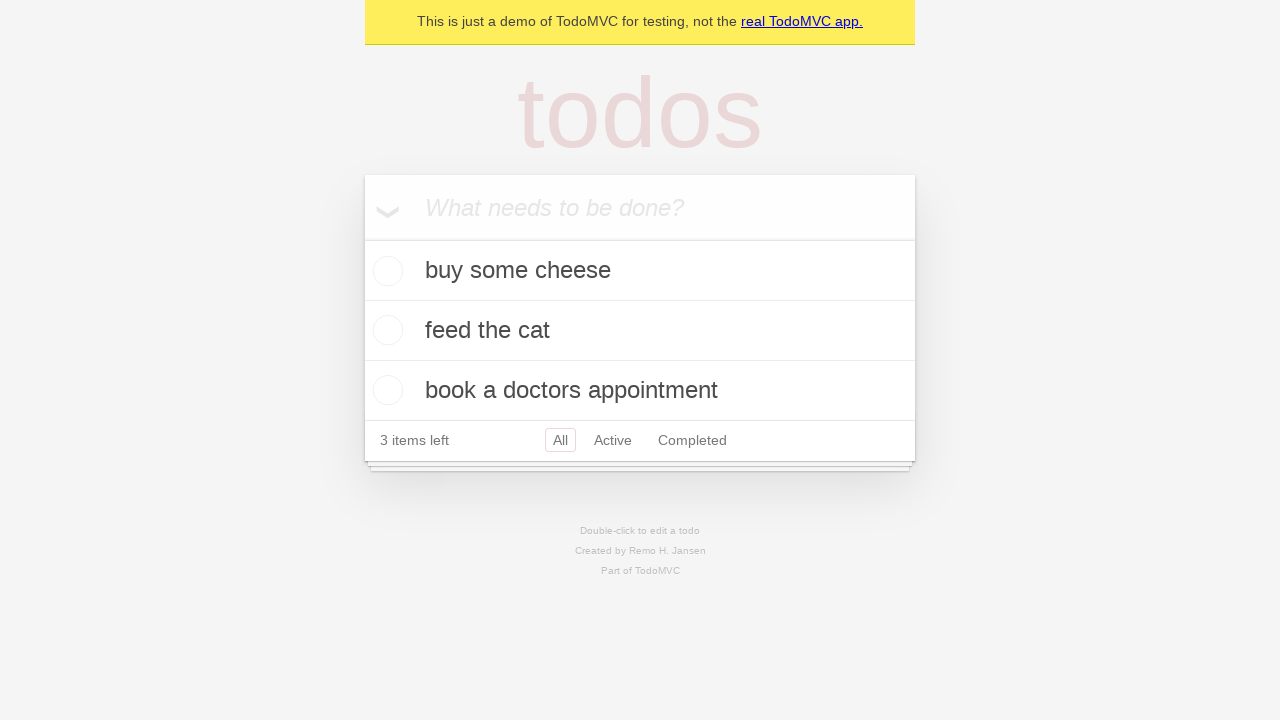

Checked second todo item checkbox at (385, 330) on internal:testid=[data-testid="todo-item"s] >> nth=1 >> internal:role=checkbox
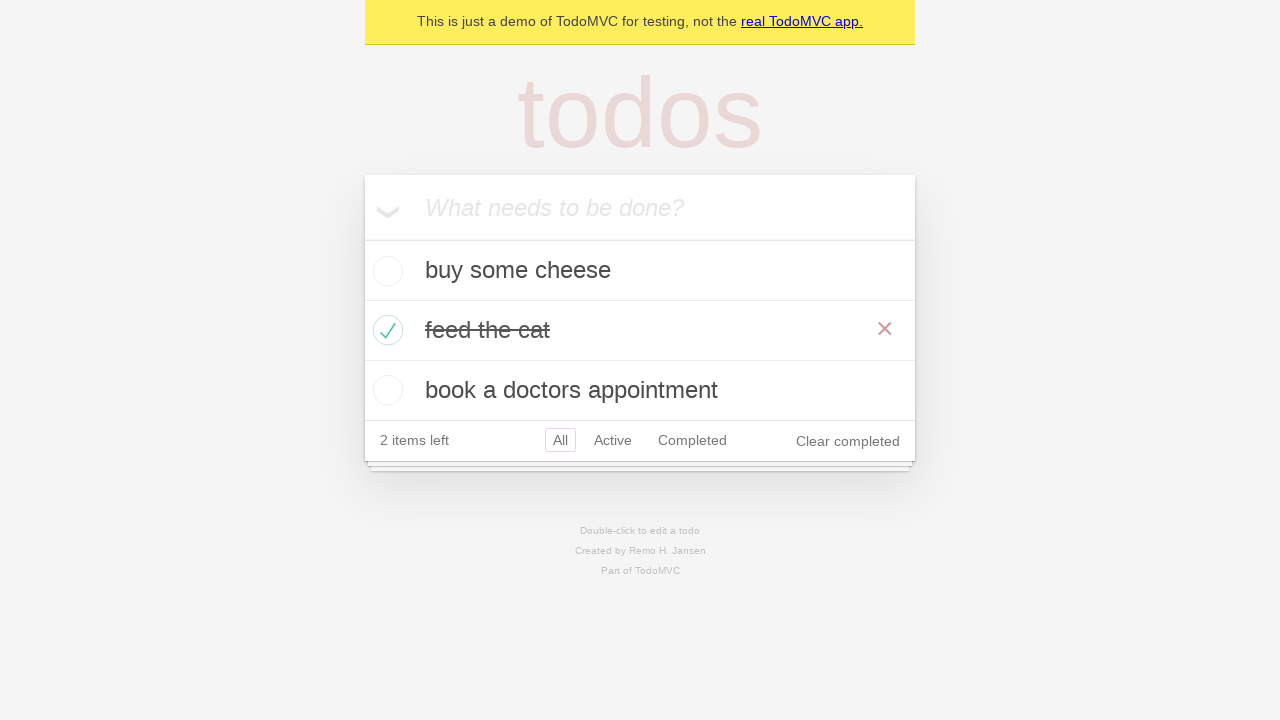

Clicked 'All' filter link at (560, 440) on internal:role=link[name="All"i]
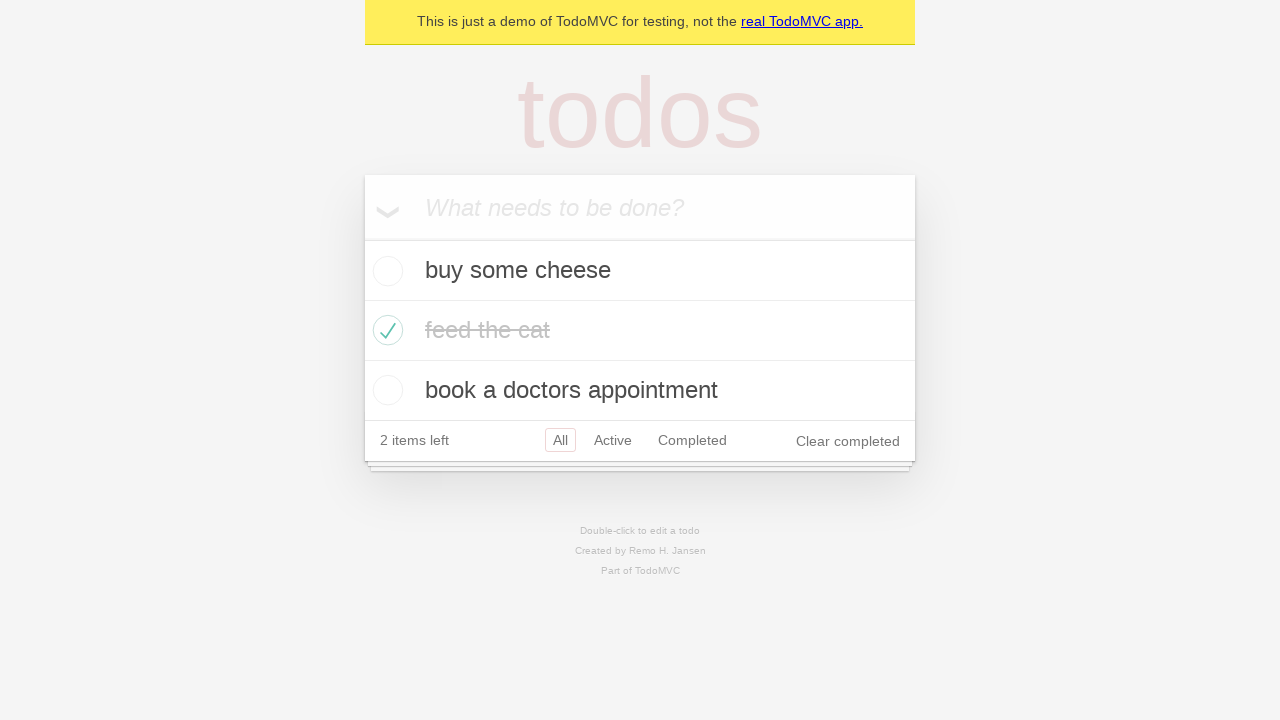

Clicked 'Active' filter link at (613, 440) on internal:role=link[name="Active"i]
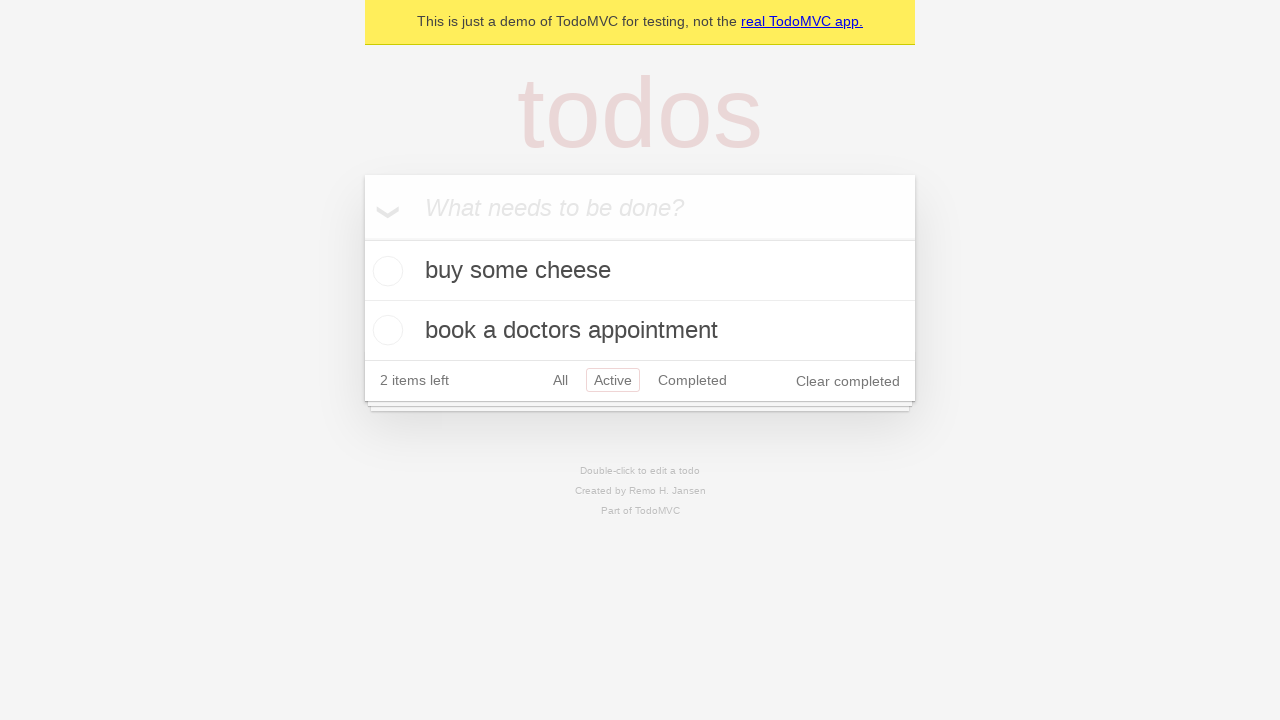

Clicked 'Completed' filter link at (692, 380) on internal:role=link[name="Completed"i]
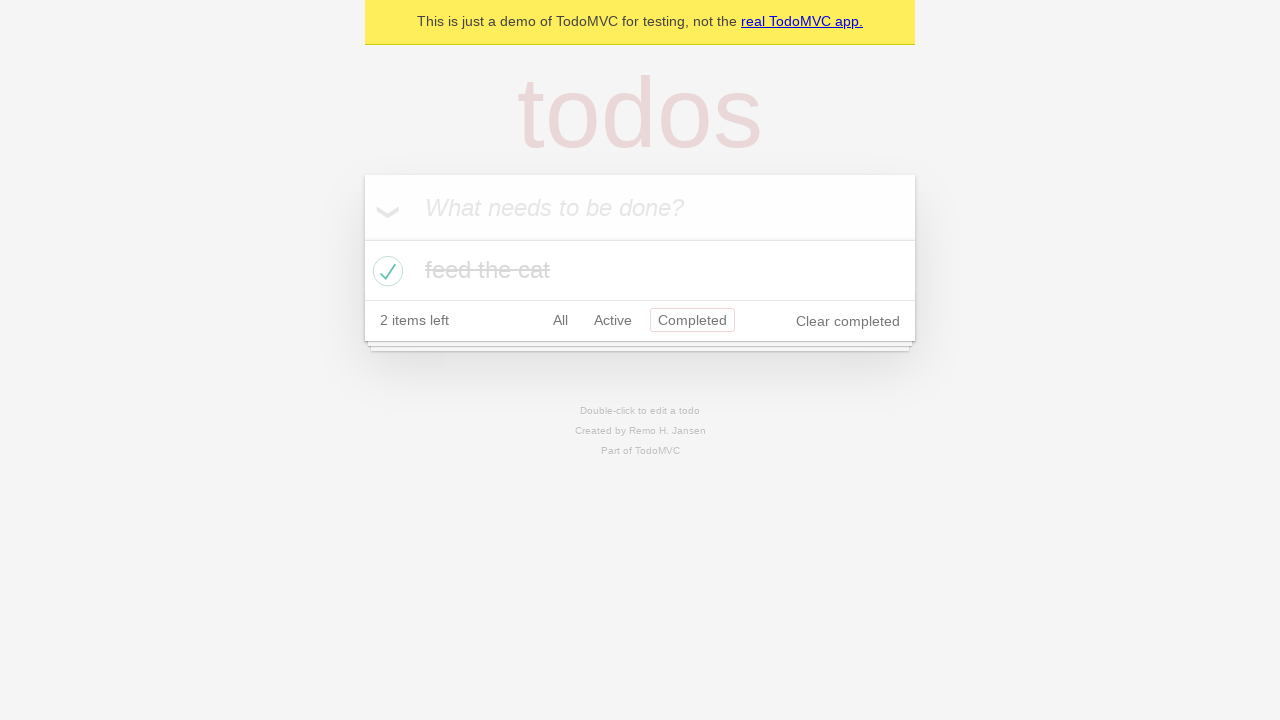

Navigated back from Completed filter to Active filter
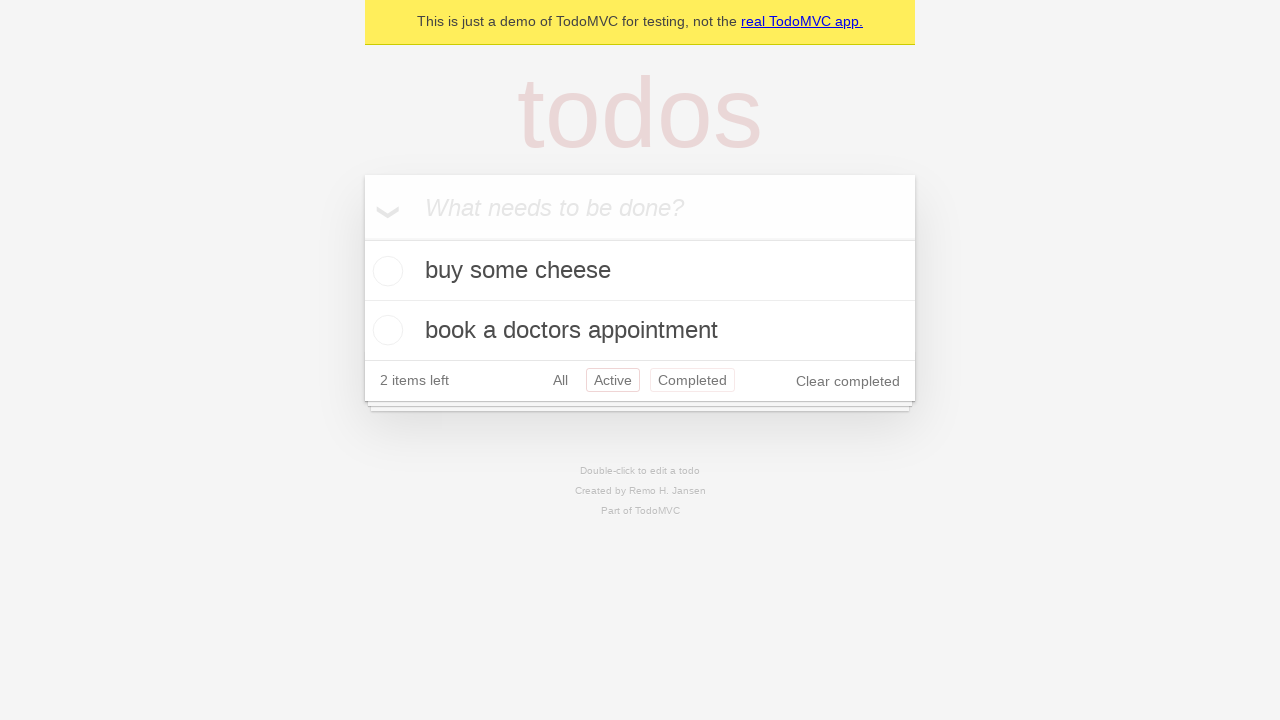

Navigated back from Active filter to All filter
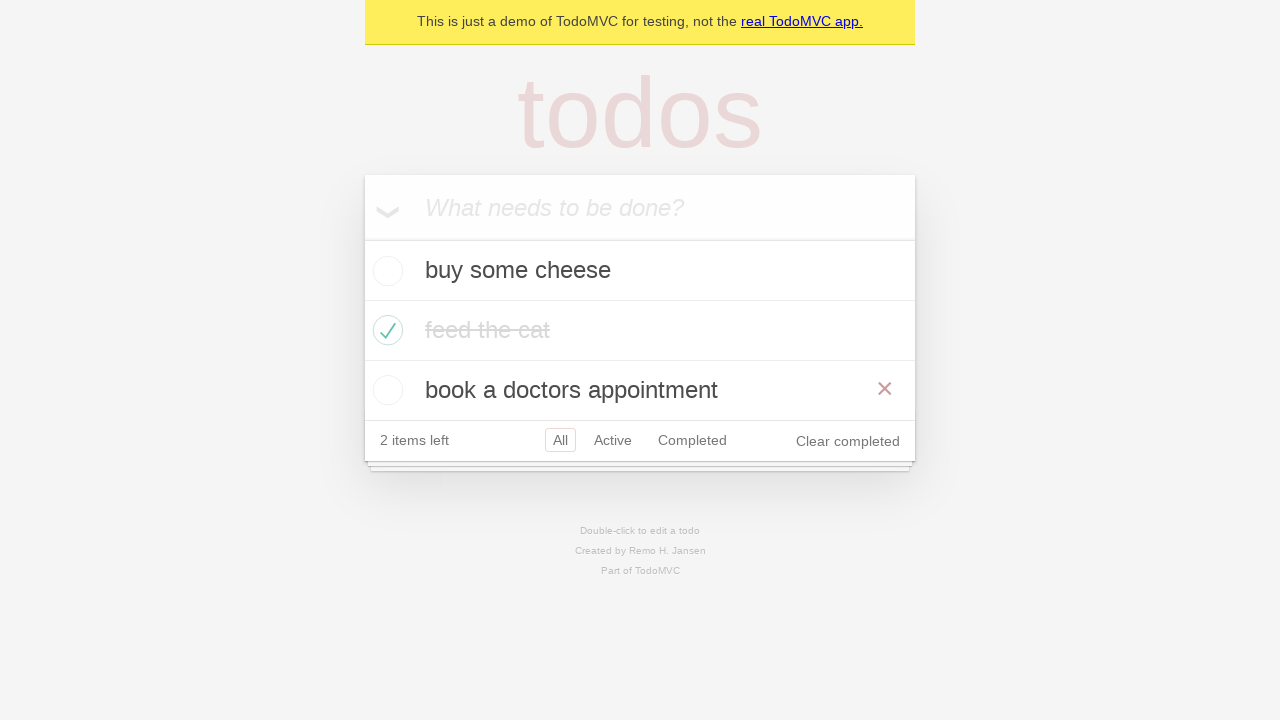

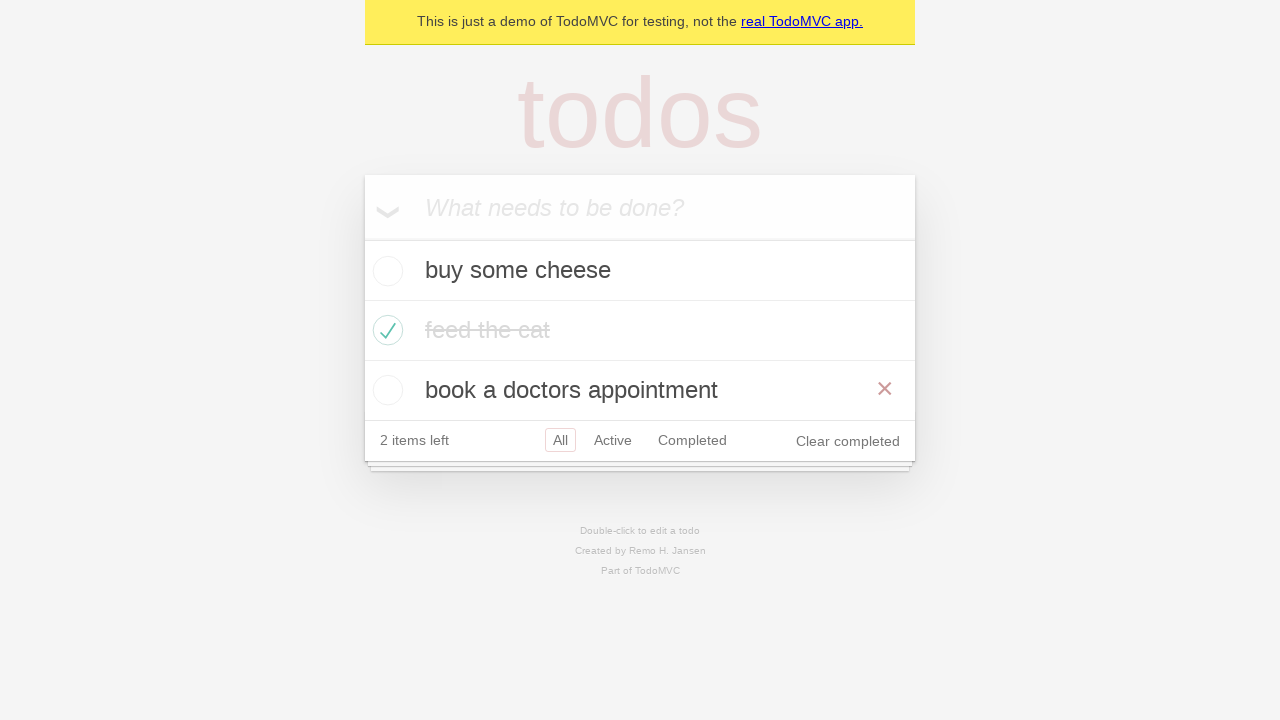